Tests marking all todo items as completed using the toggle all checkbox

Starting URL: https://demo.playwright.dev/todomvc

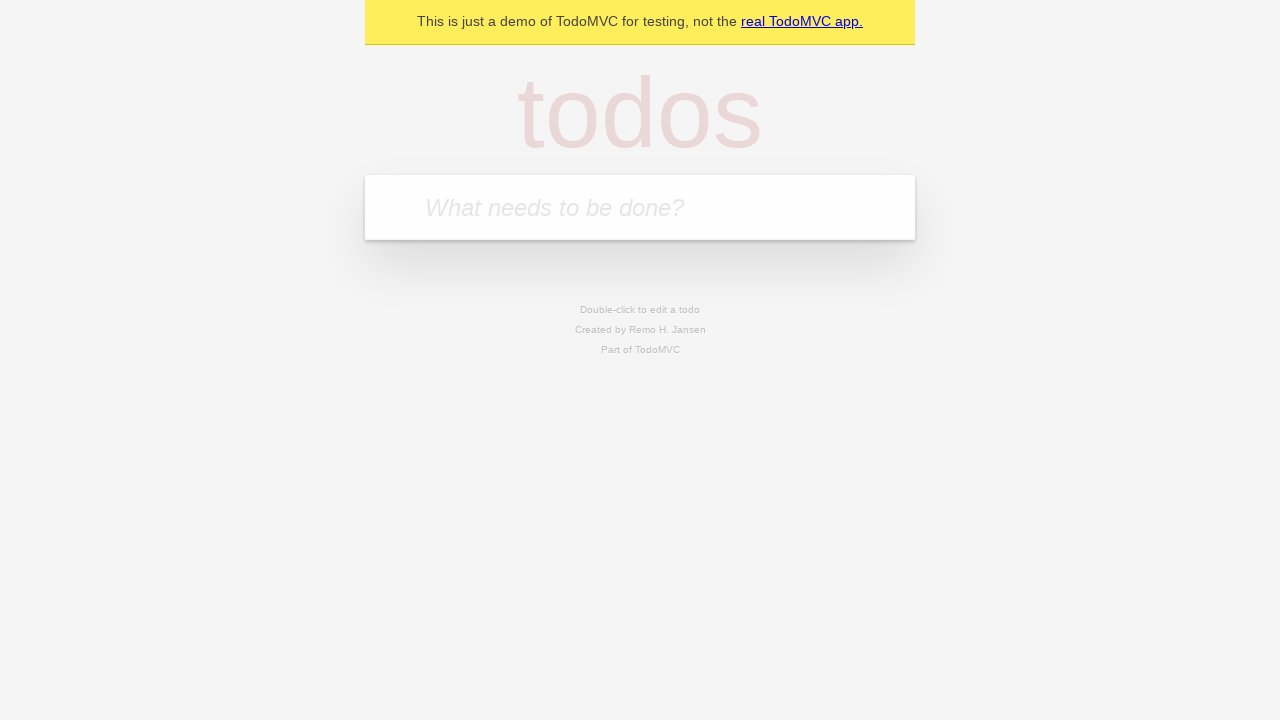

Filled todo input with 'buy some cheese' on internal:attr=[placeholder="What needs to be done?"i]
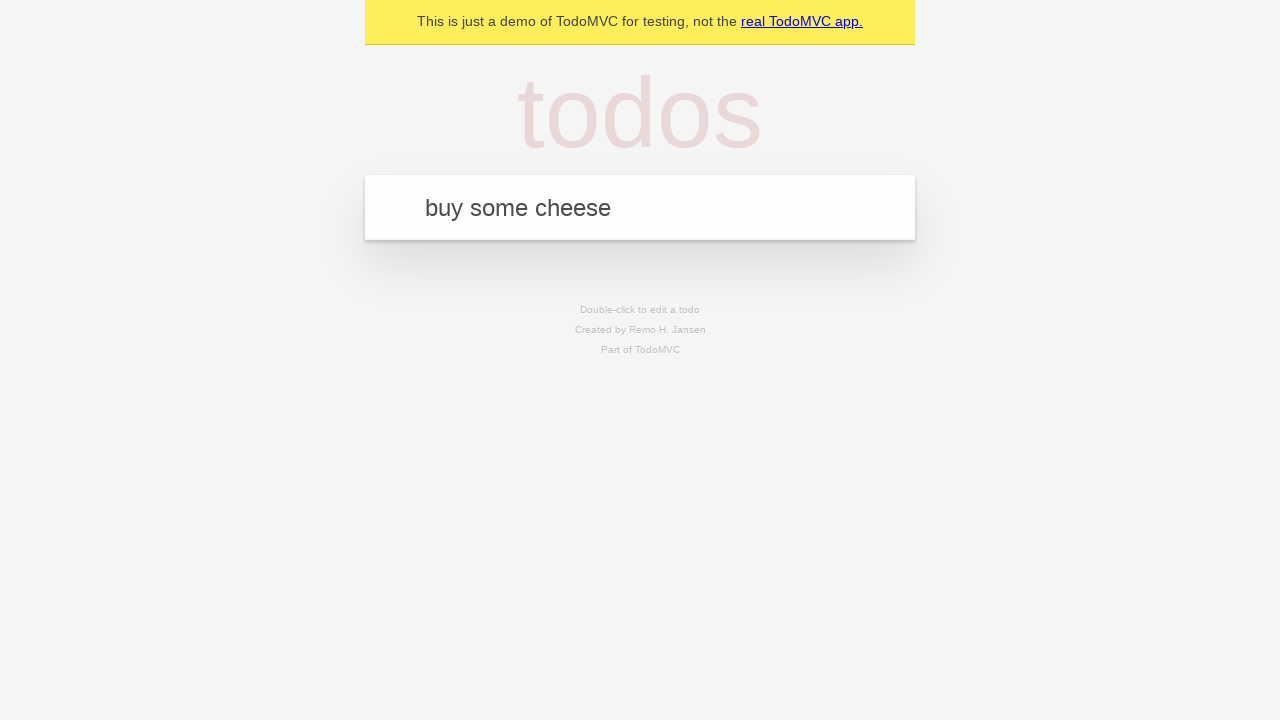

Pressed Enter to add first todo item on internal:attr=[placeholder="What needs to be done?"i]
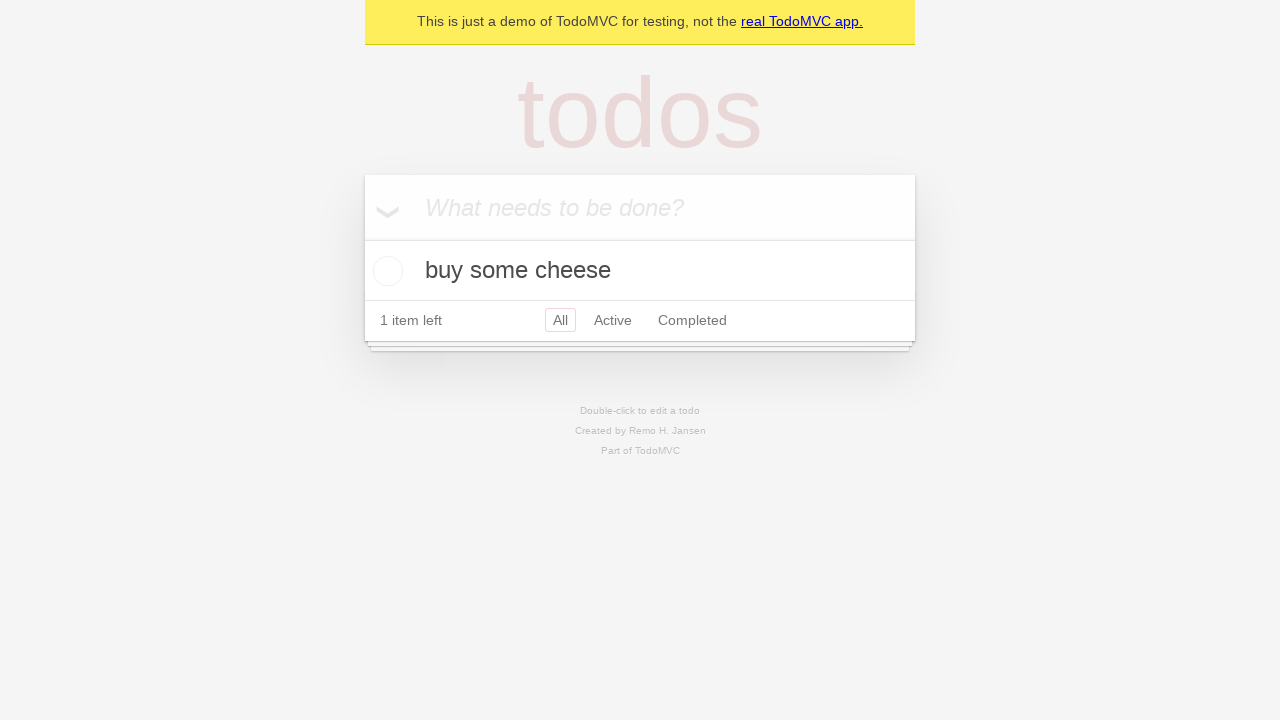

Filled todo input with 'feed the cat' on internal:attr=[placeholder="What needs to be done?"i]
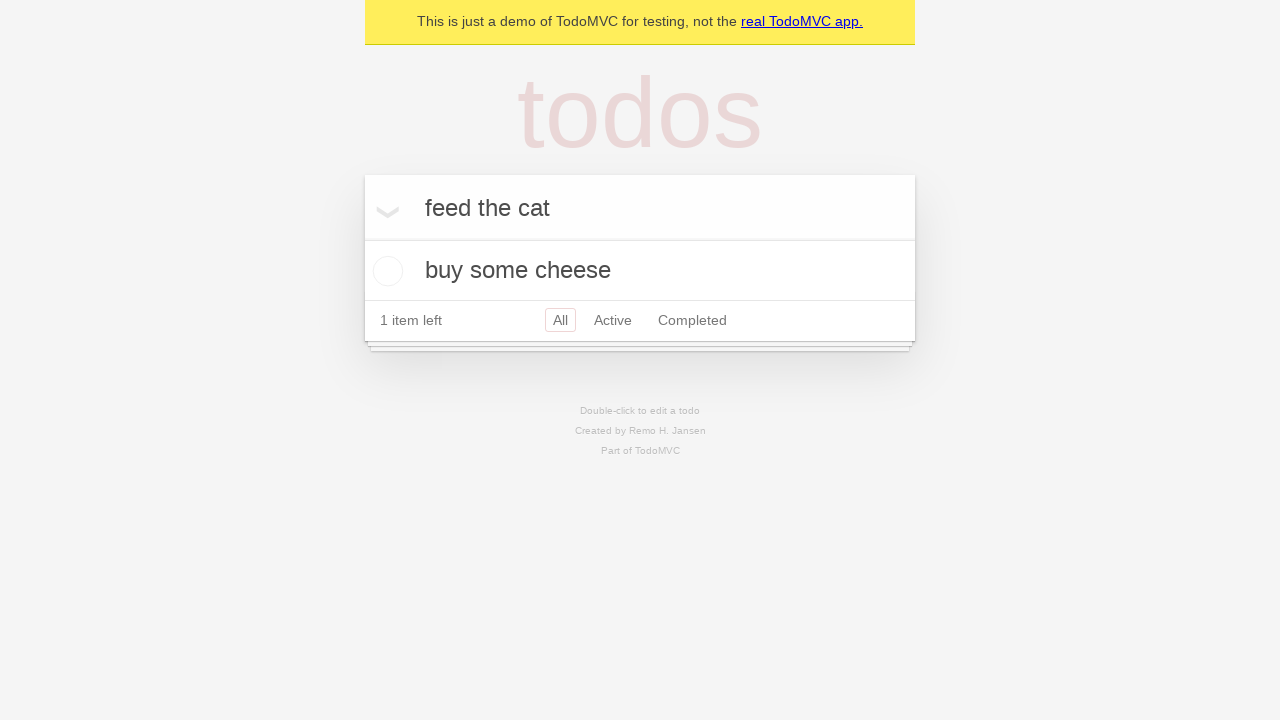

Pressed Enter to add second todo item on internal:attr=[placeholder="What needs to be done?"i]
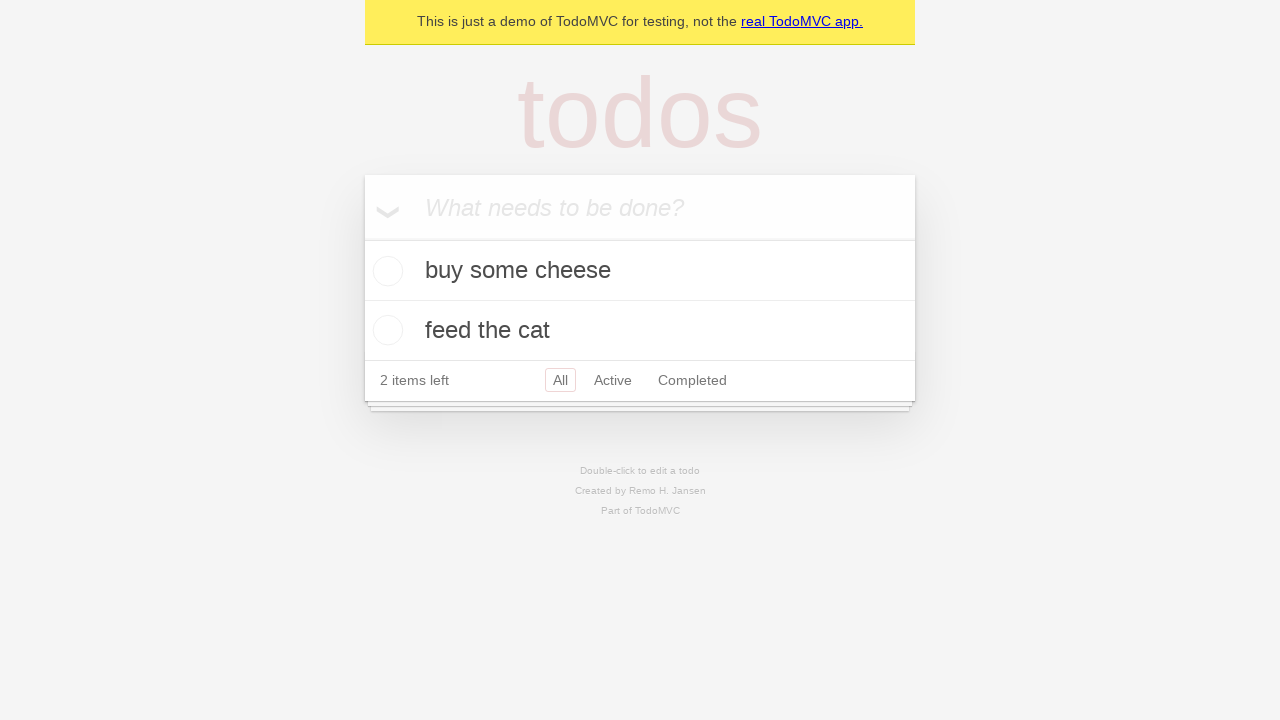

Filled todo input with 'book a doctors appointment' on internal:attr=[placeholder="What needs to be done?"i]
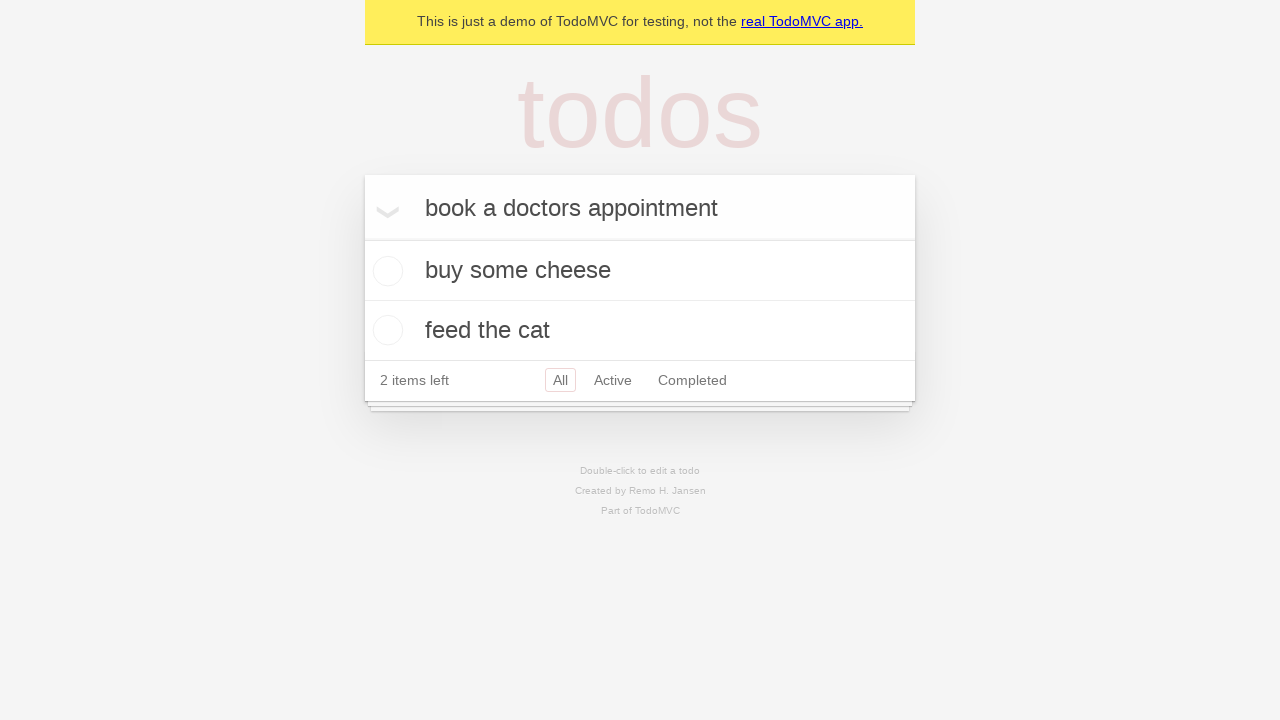

Pressed Enter to add third todo item on internal:attr=[placeholder="What needs to be done?"i]
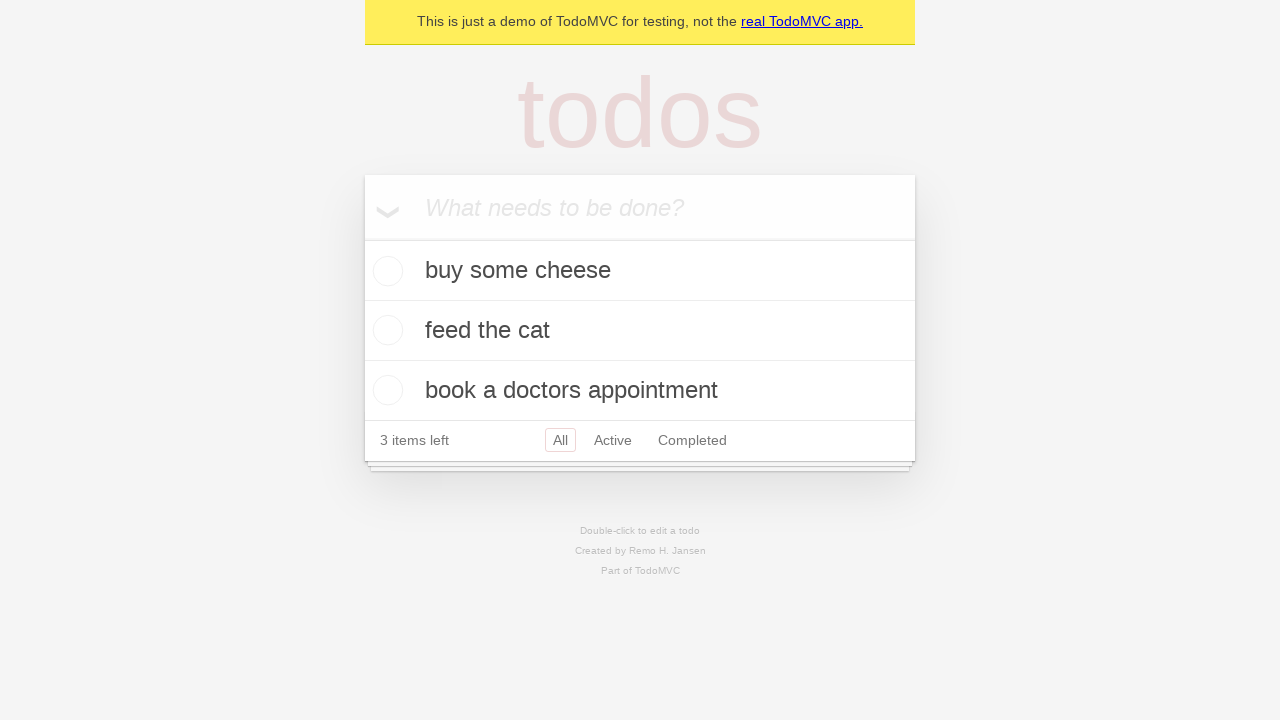

Clicked the 'Mark all as complete' checkbox at (362, 238) on internal:label="Mark all as complete"i
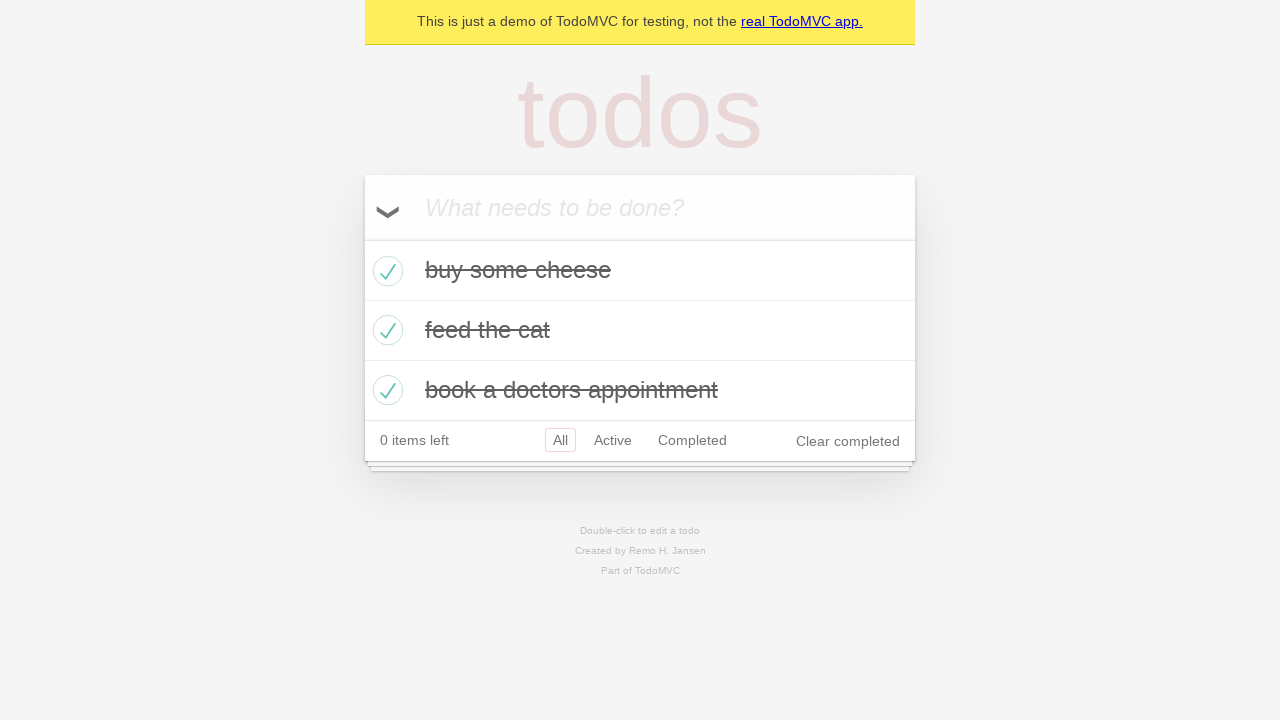

Verified that all todo items are marked as completed
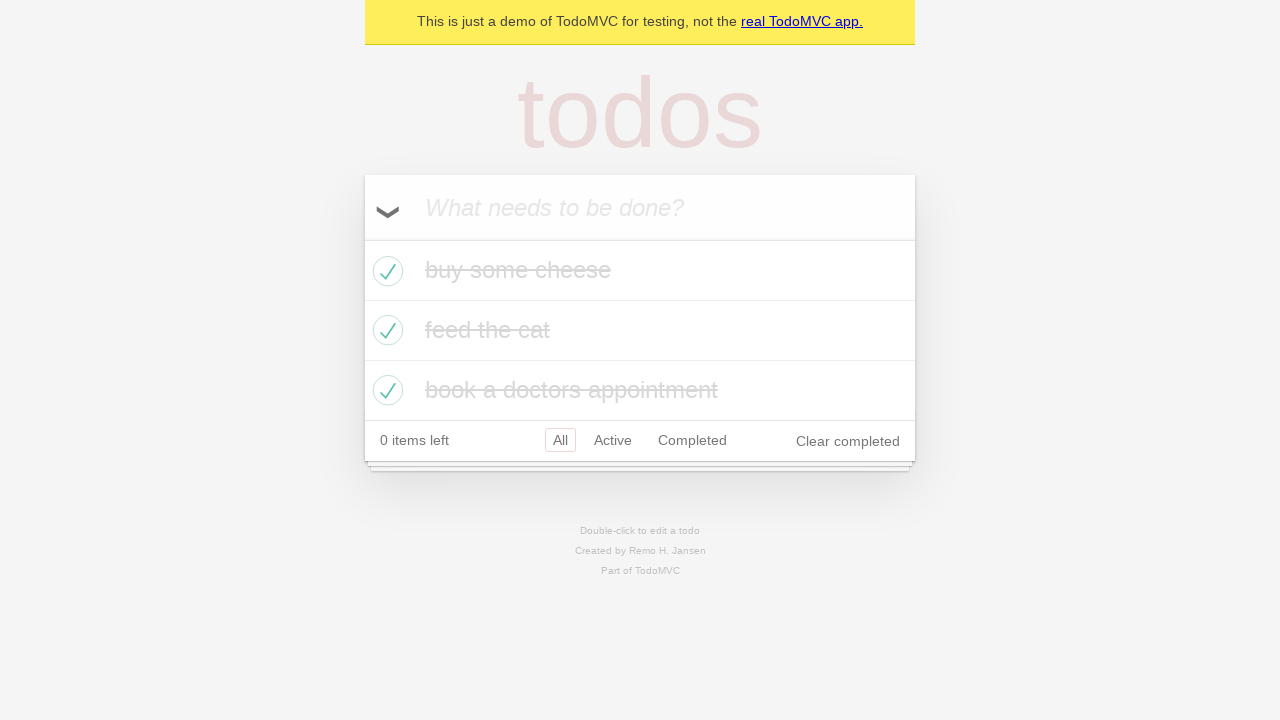

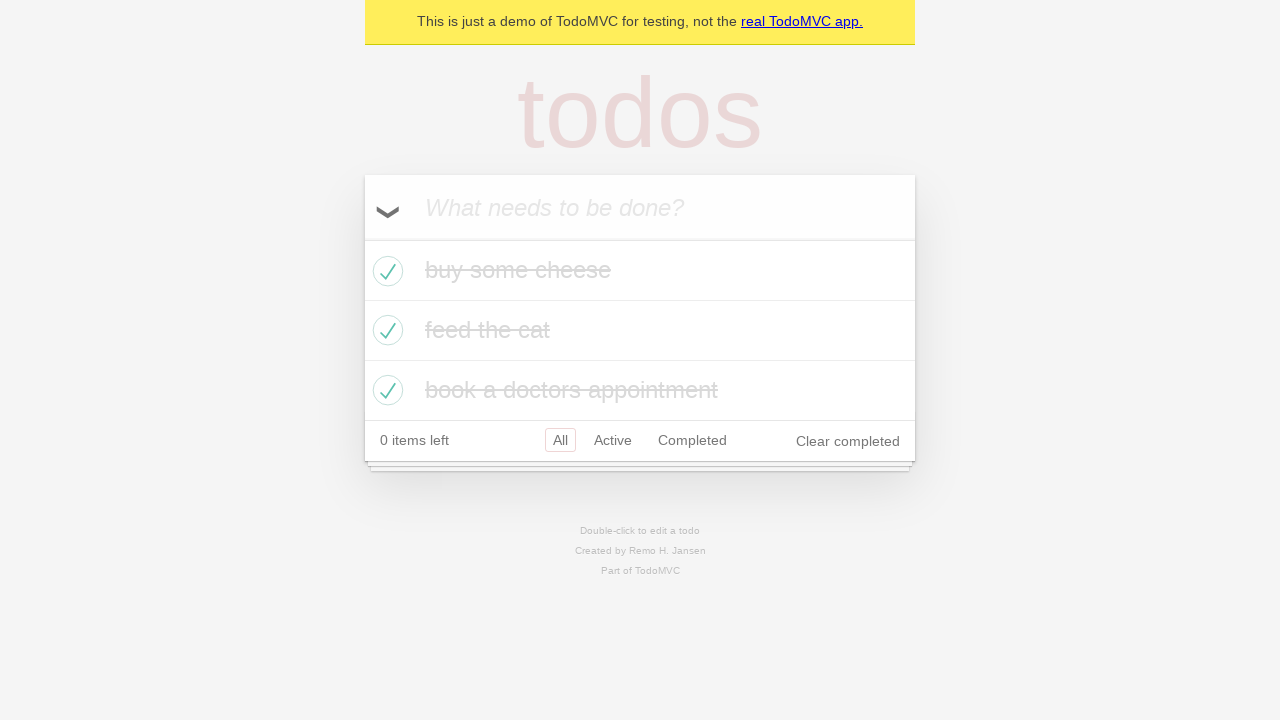